Tests multiple window handling by clicking a link that opens a new window, switching to the new window to verify its content, and then switching back to the original window to verify it still has the correct title.

Starting URL: https://the-internet.herokuapp.com/windows

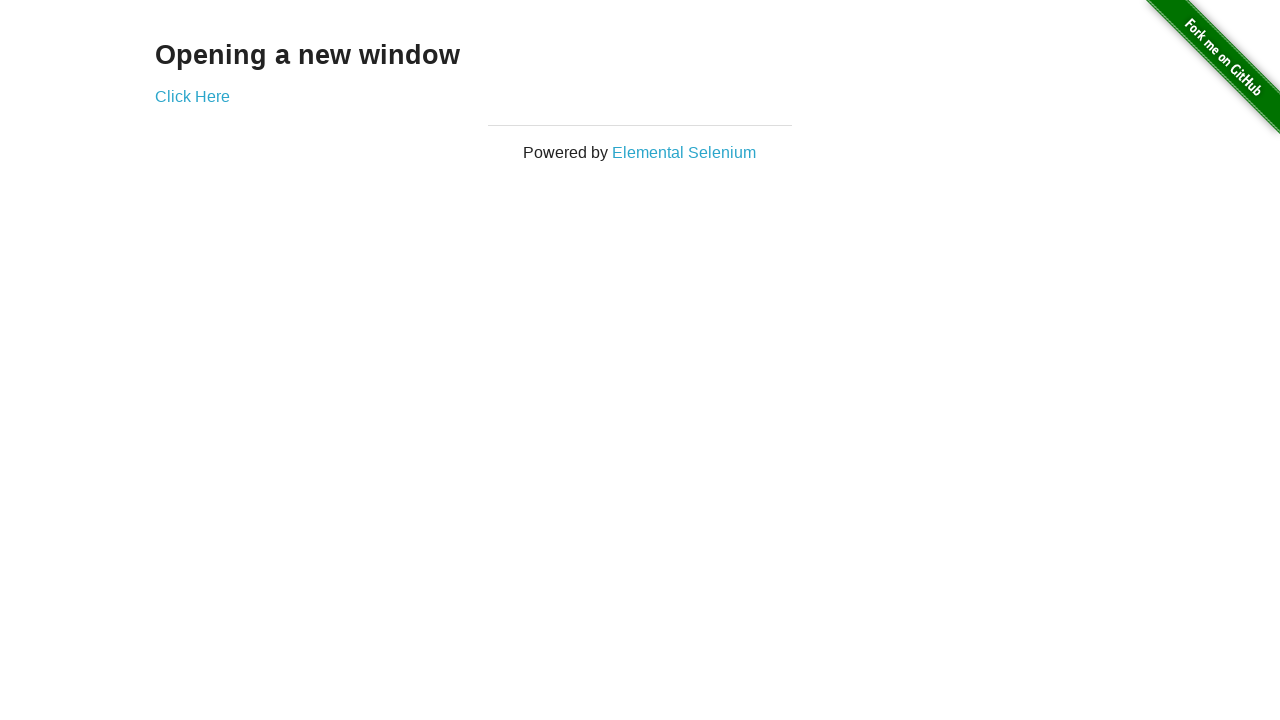

Waited for h3 heading to load on initial page
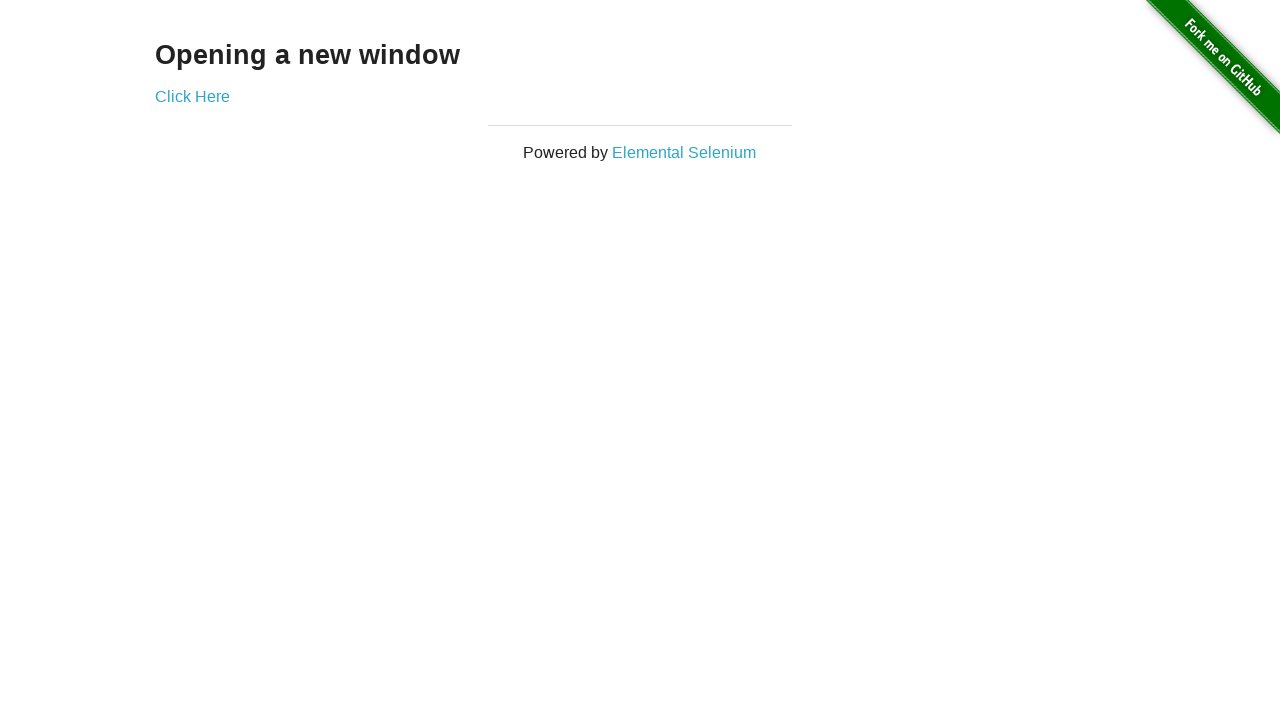

Verified heading text is 'Opening a new window'
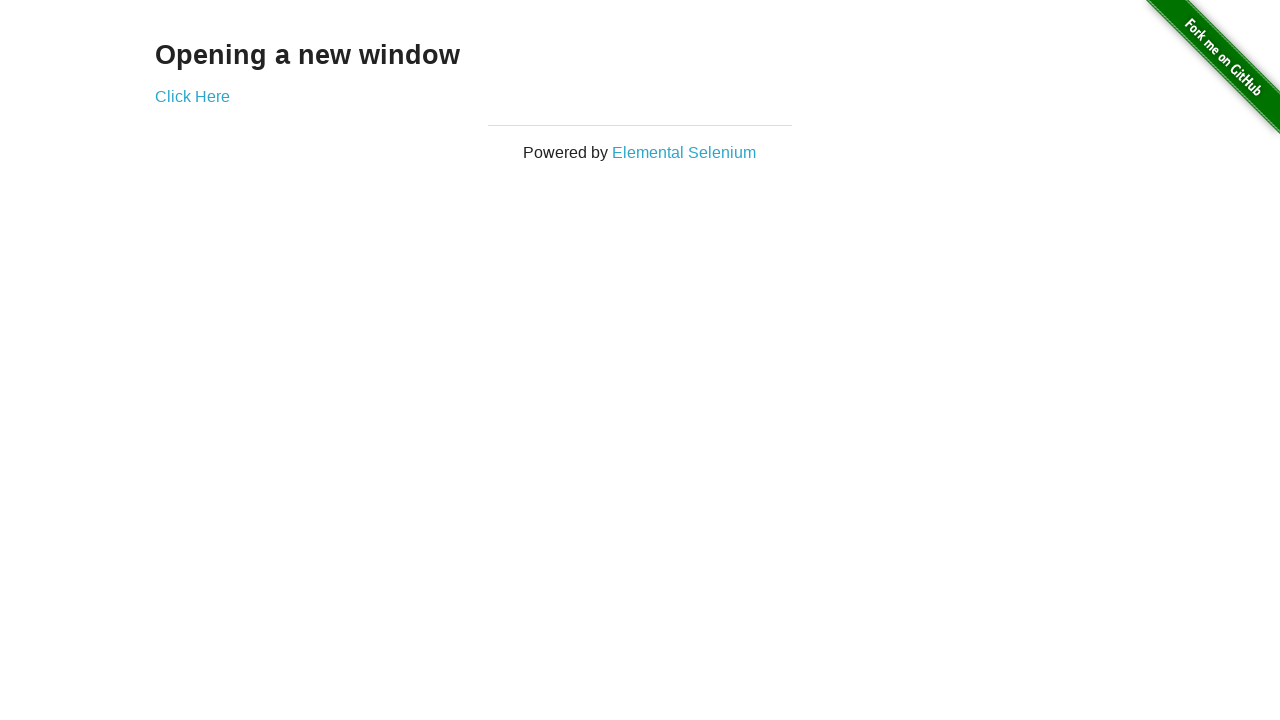

Verified original page title is 'The Internet'
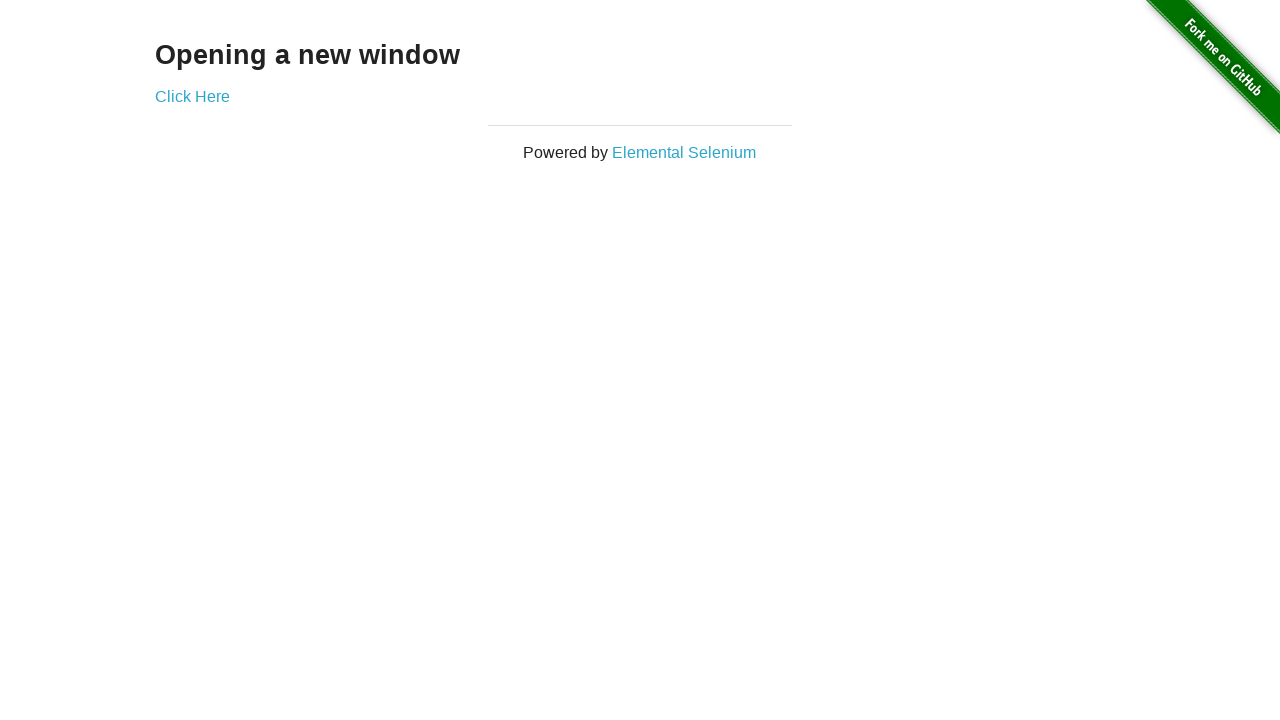

Clicked 'Click Here' link to open new window at (192, 96) on text=Click Here
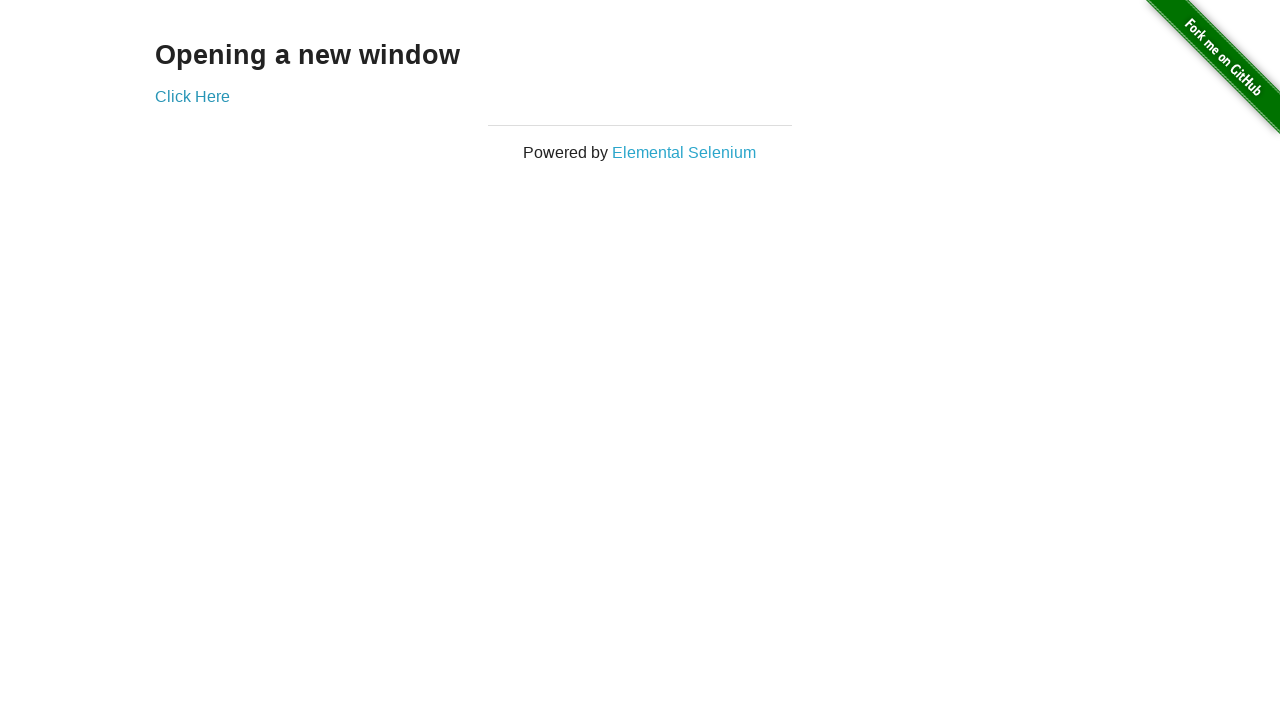

New window loaded and ready
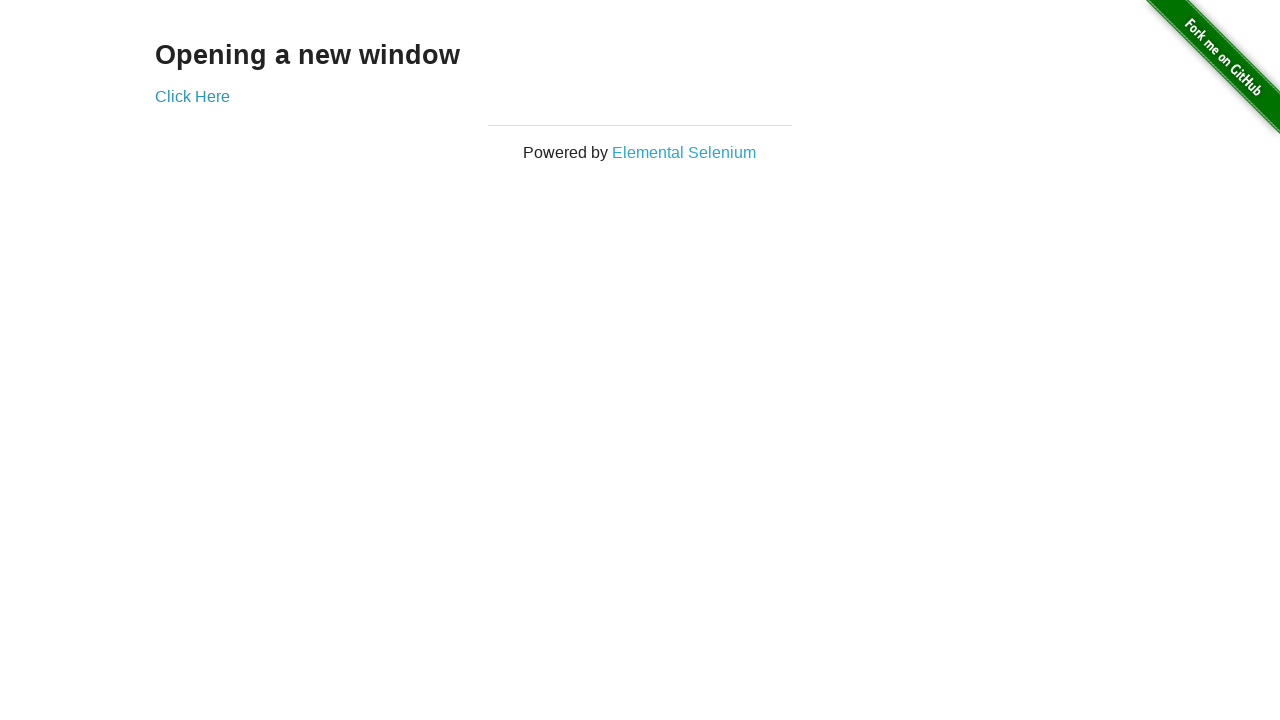

Verified new window title is 'New Window'
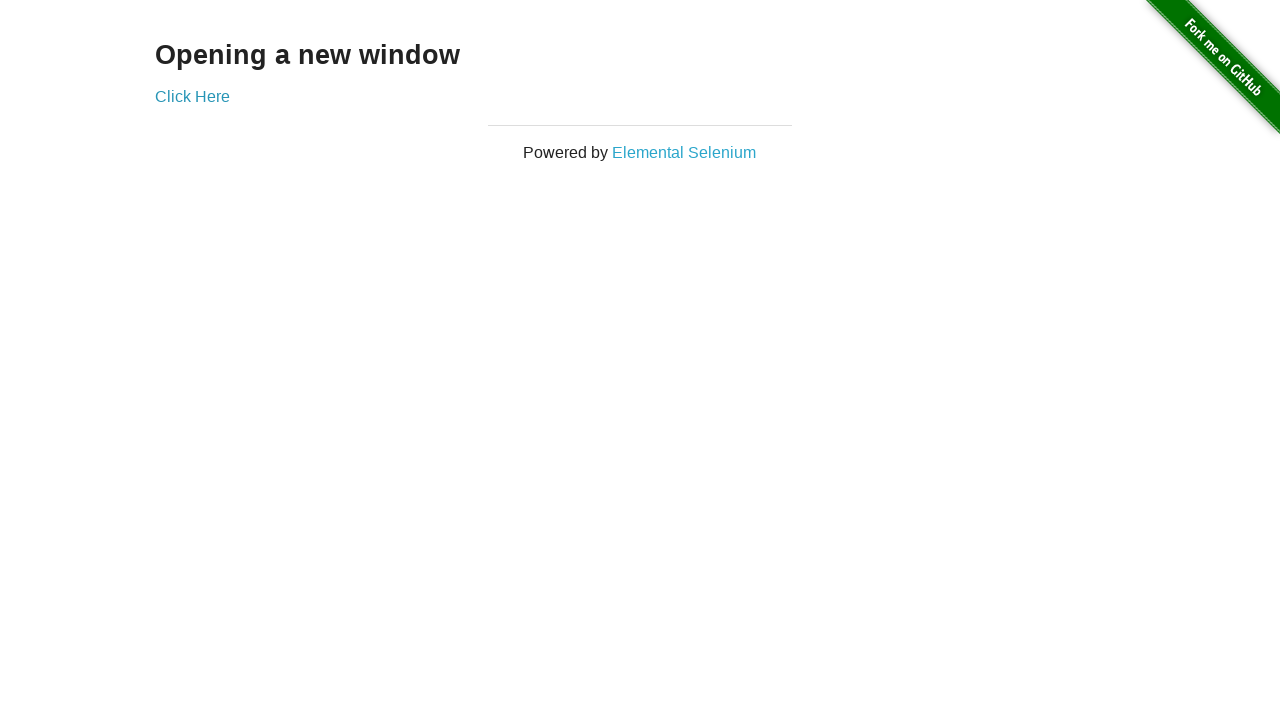

Verified new window heading text is 'New Window'
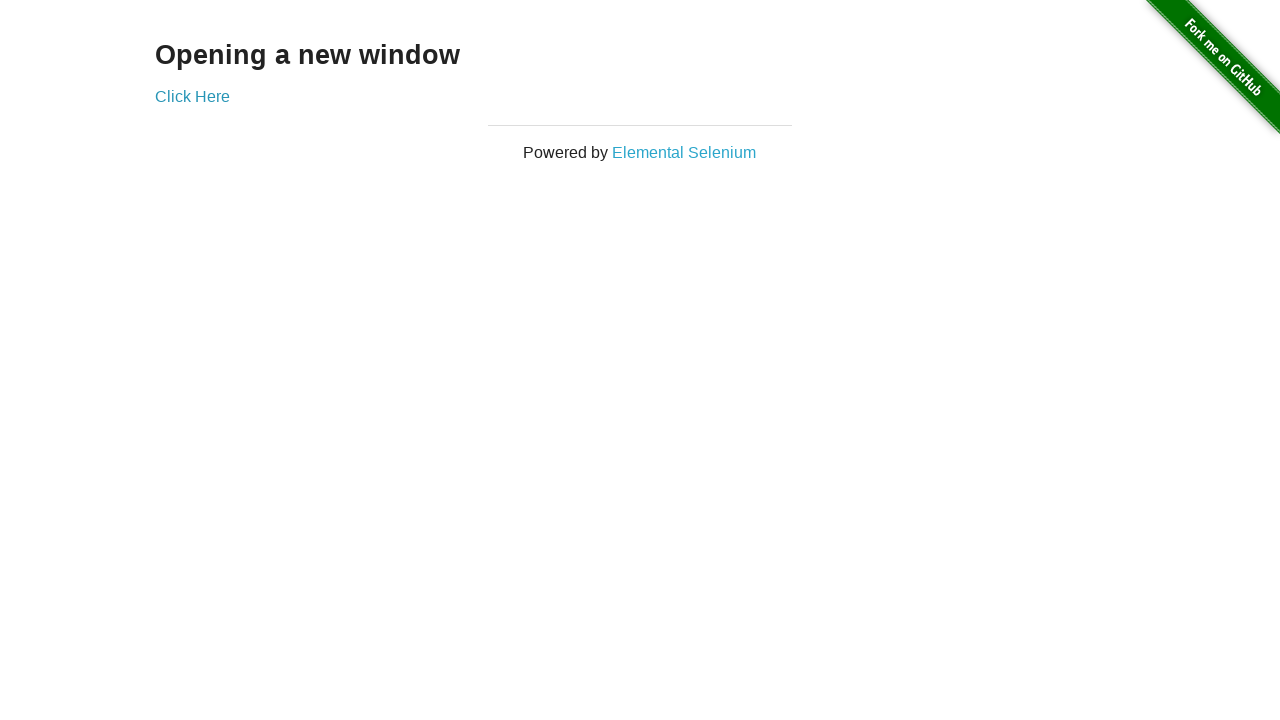

Switched back to original window
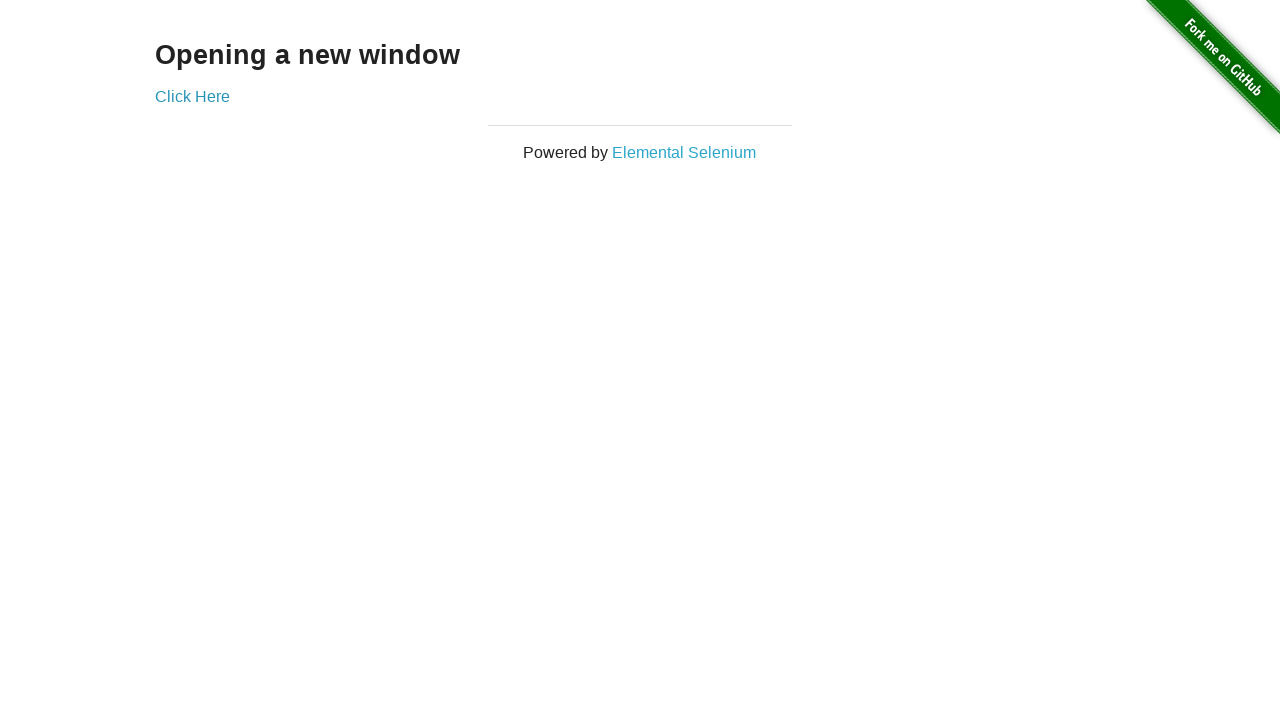

Verified original page title is still 'The Internet'
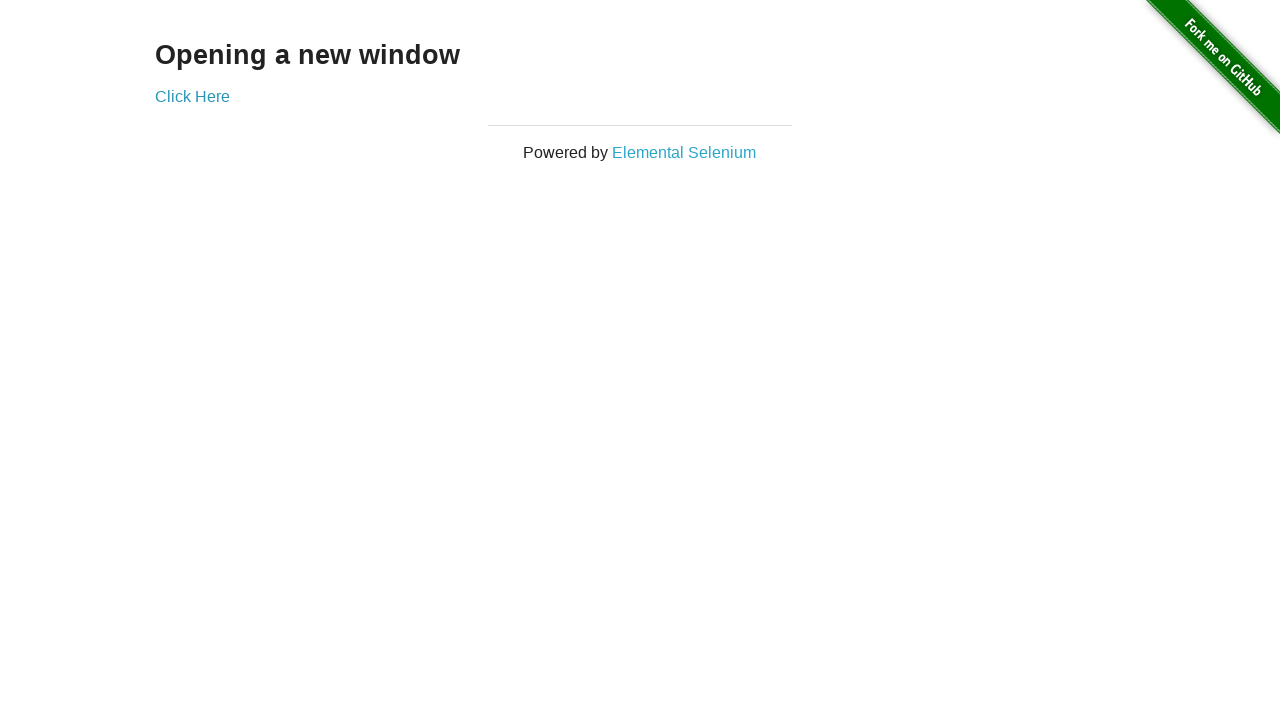

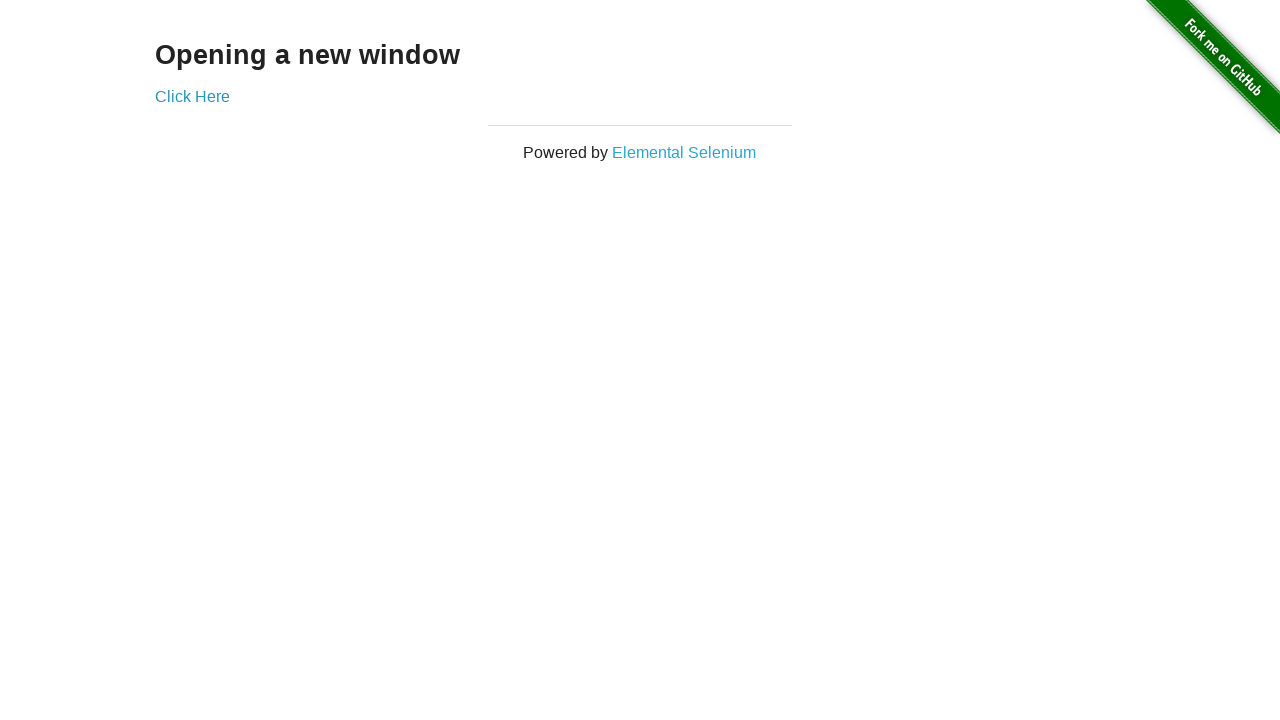